Tests alert handling functionality by clicking a button that triggers a JavaScript alert and accepting it

Starting URL: https://demoqa.com/alerts

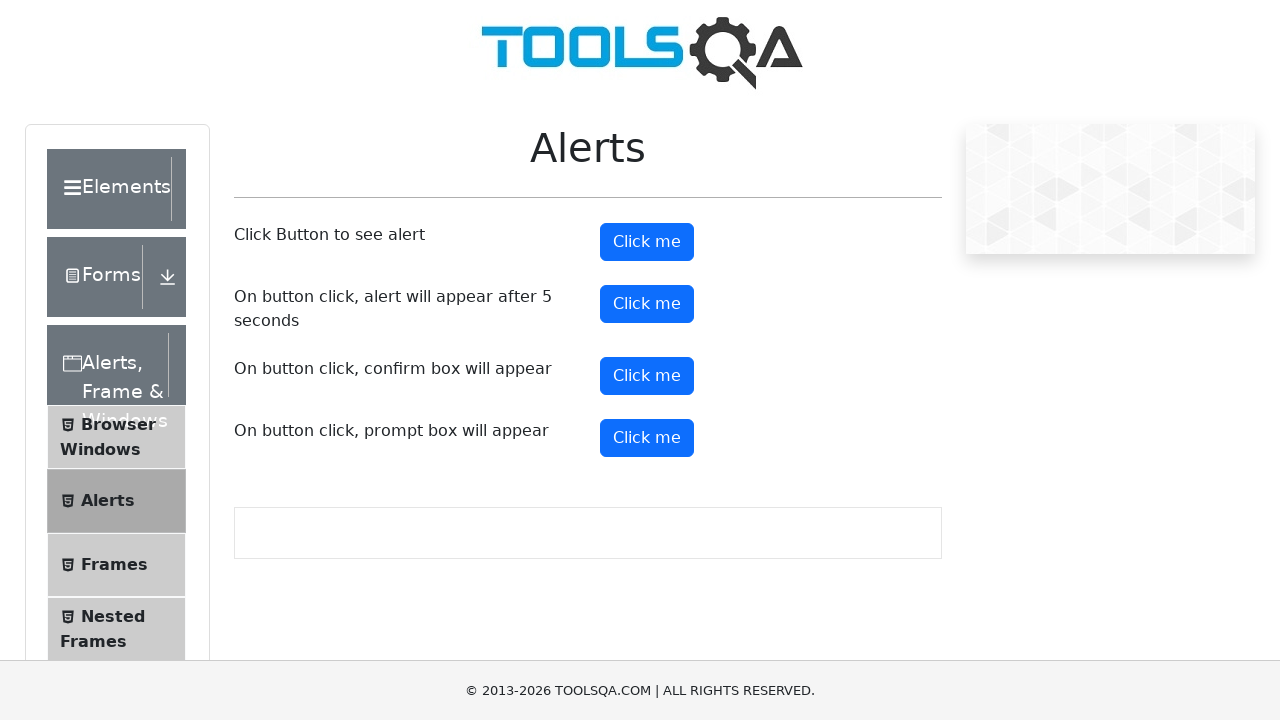

Clicked the alert button to trigger JavaScript alert at (647, 242) on #alertButton
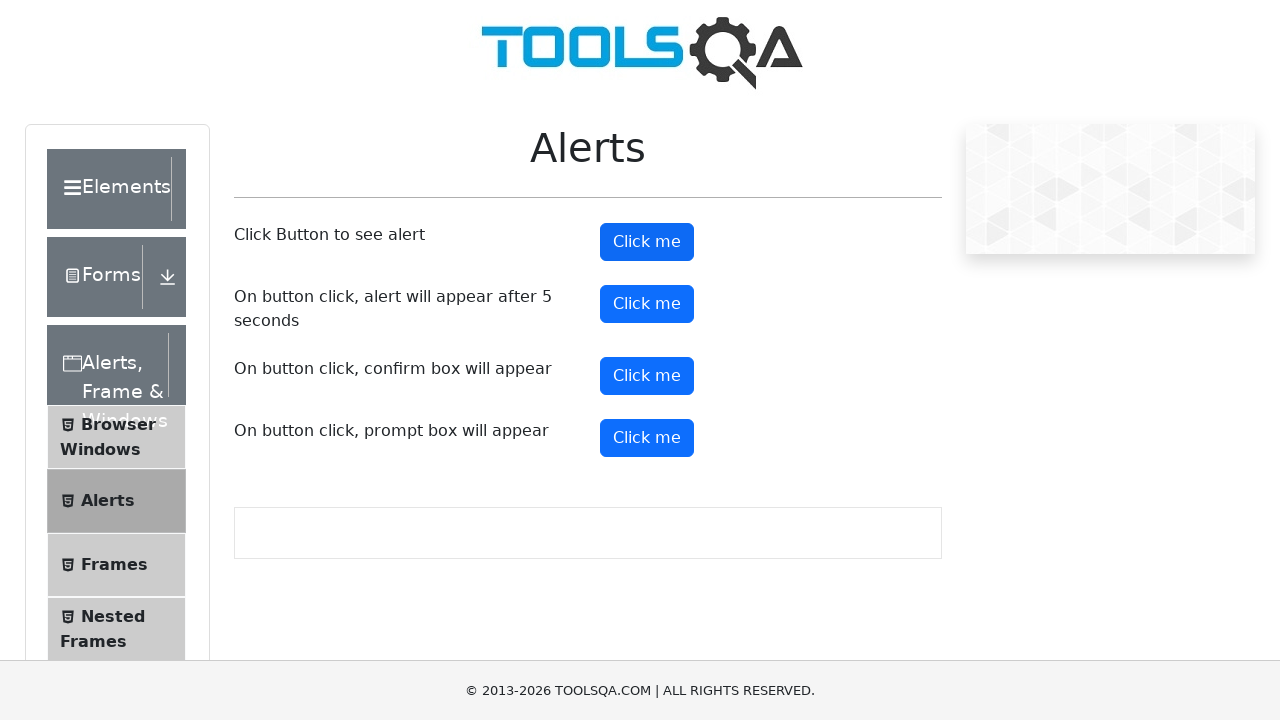

Set up dialog handler to accept alerts
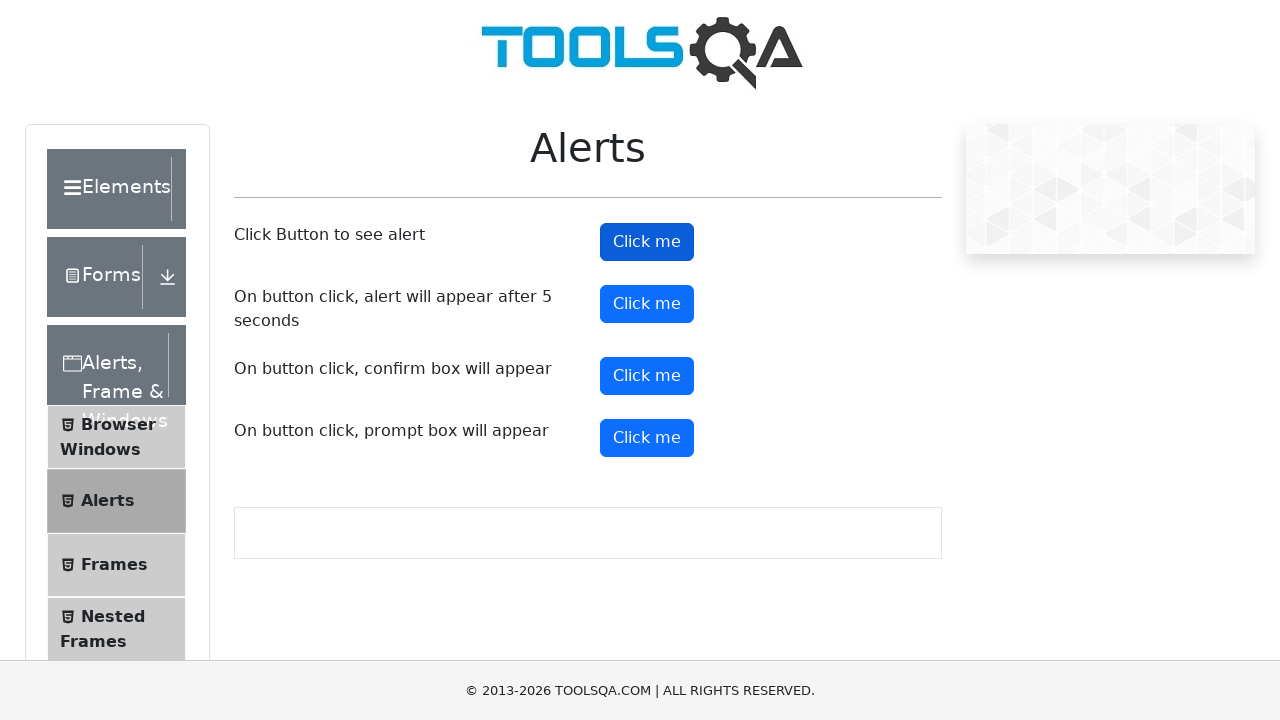

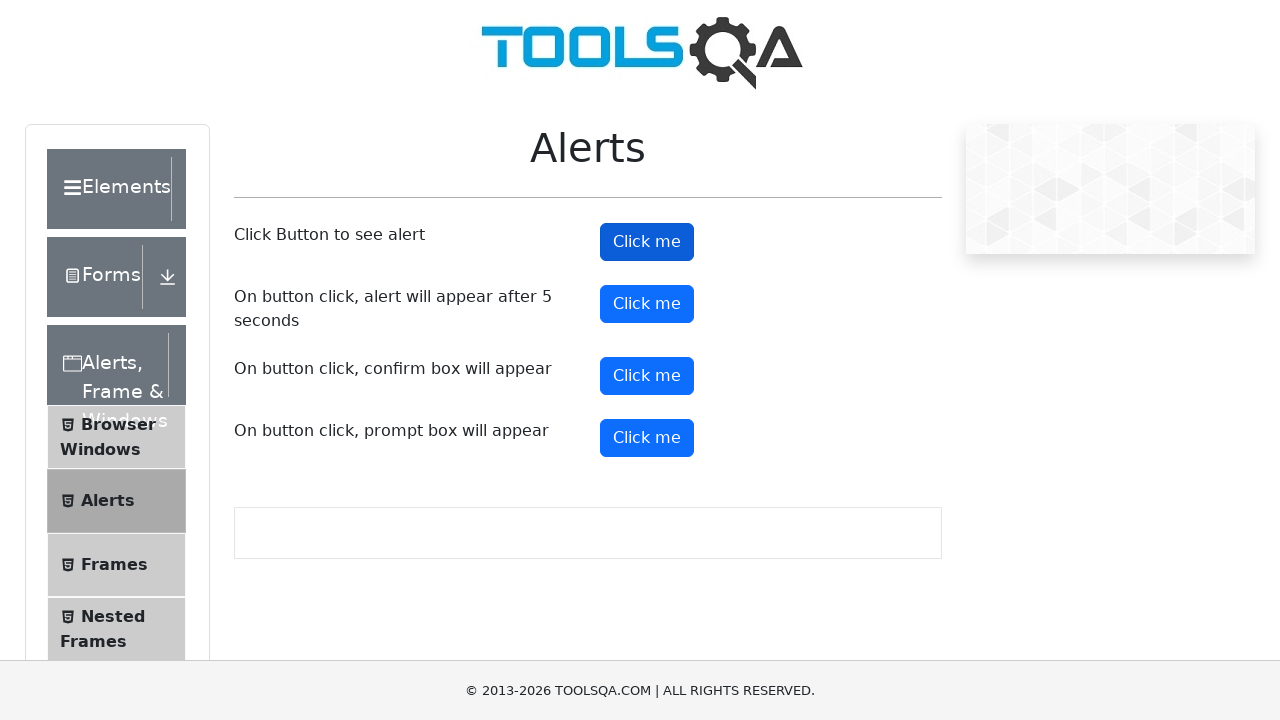